Tests that Clear completed button is hidden when no items are completed

Starting URL: https://demo.playwright.dev/todomvc

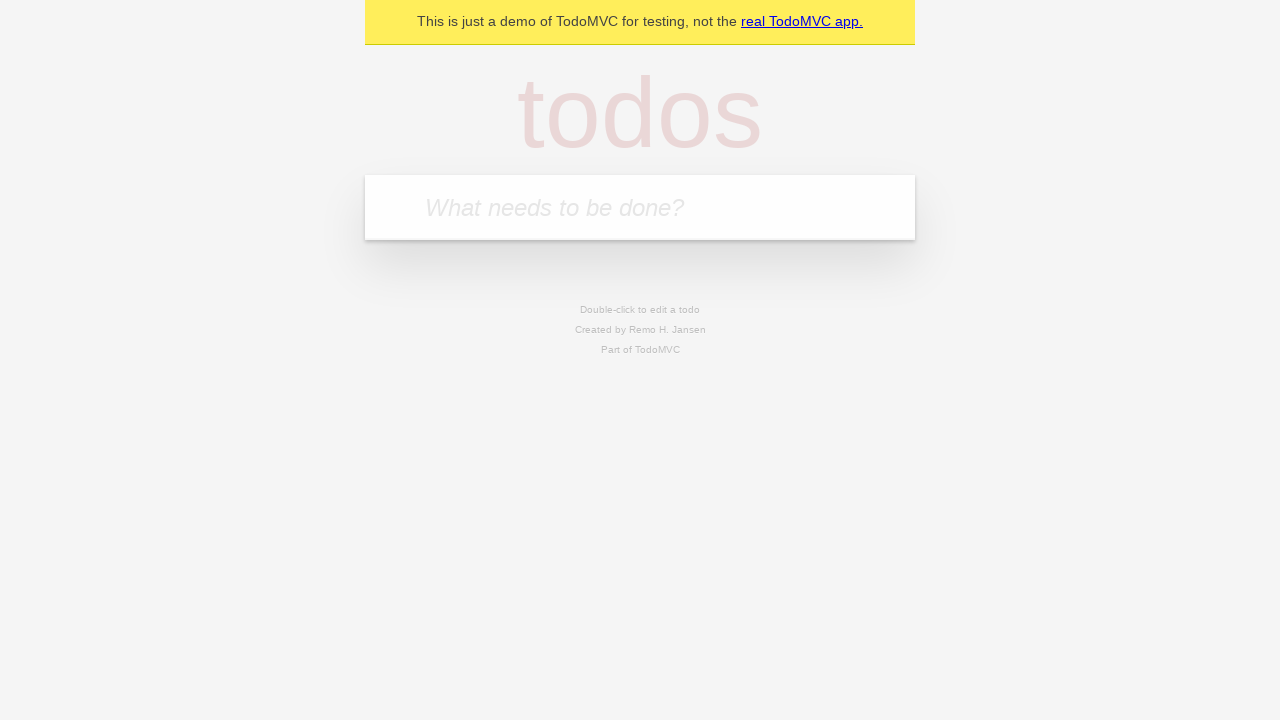

Filled todo input with 'buy some cheese' on internal:attr=[placeholder="What needs to be done?"i]
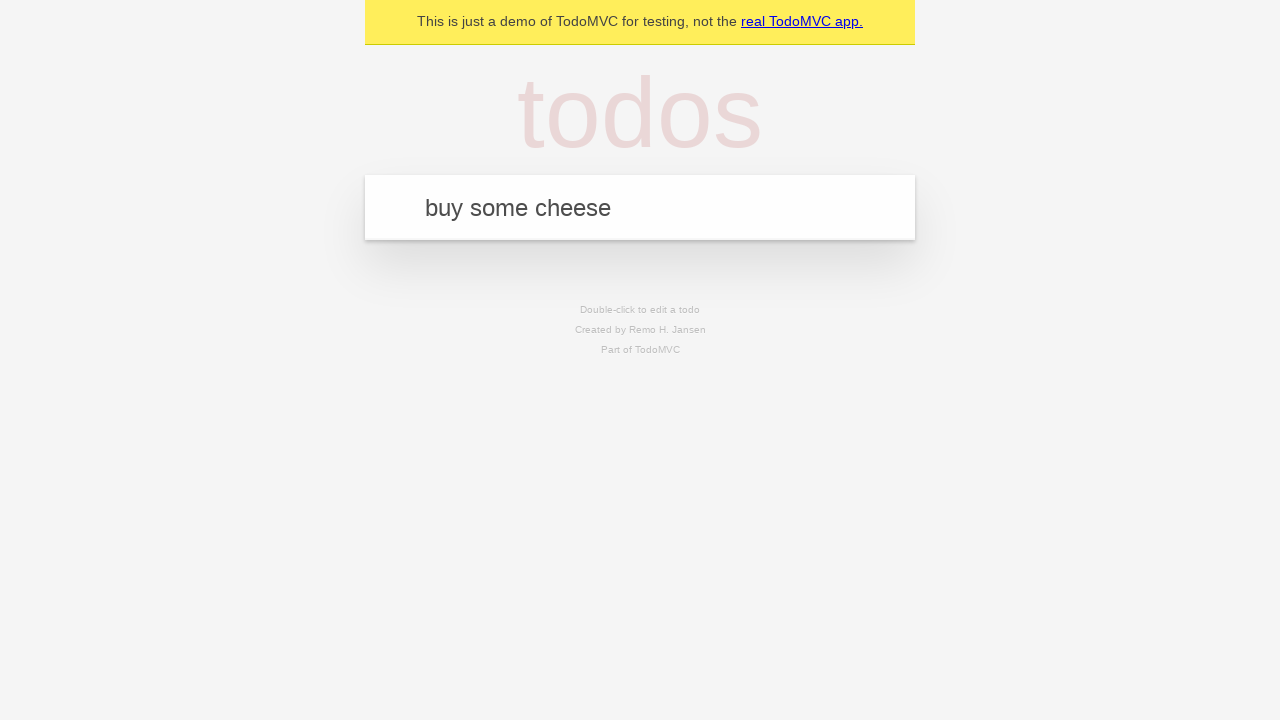

Pressed Enter to create todo 'buy some cheese' on internal:attr=[placeholder="What needs to be done?"i]
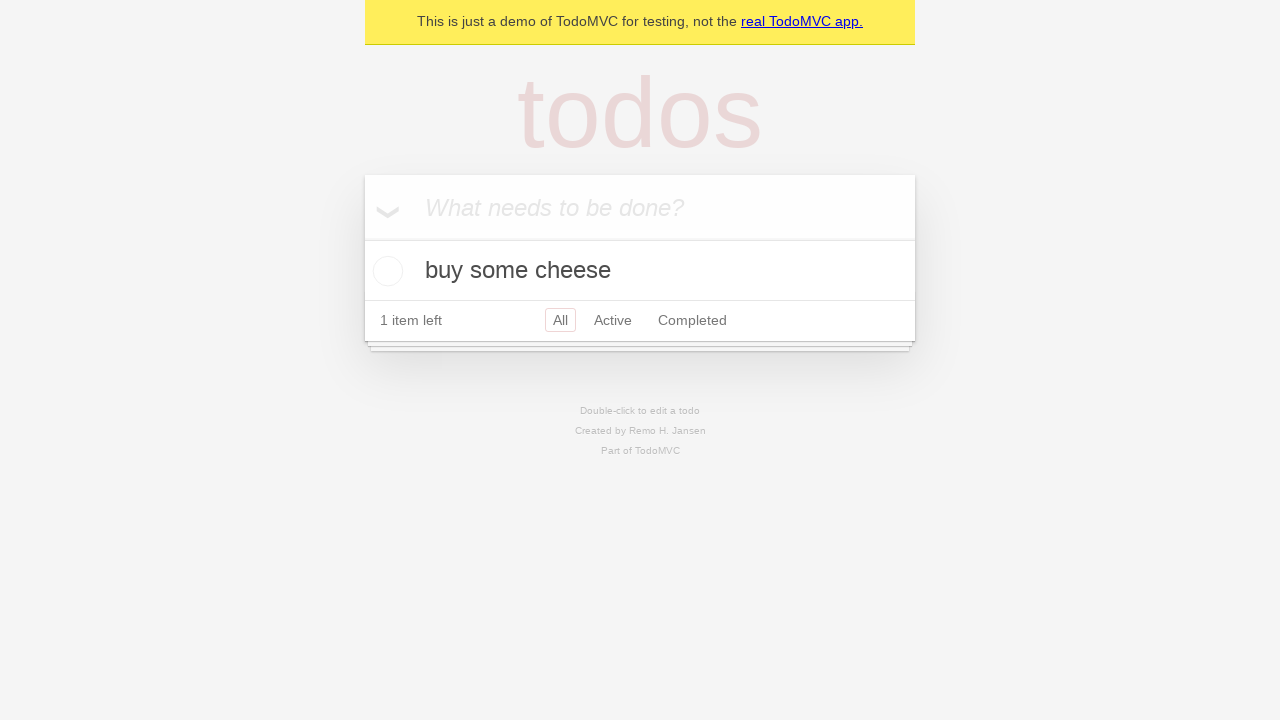

Filled todo input with 'feed the cat' on internal:attr=[placeholder="What needs to be done?"i]
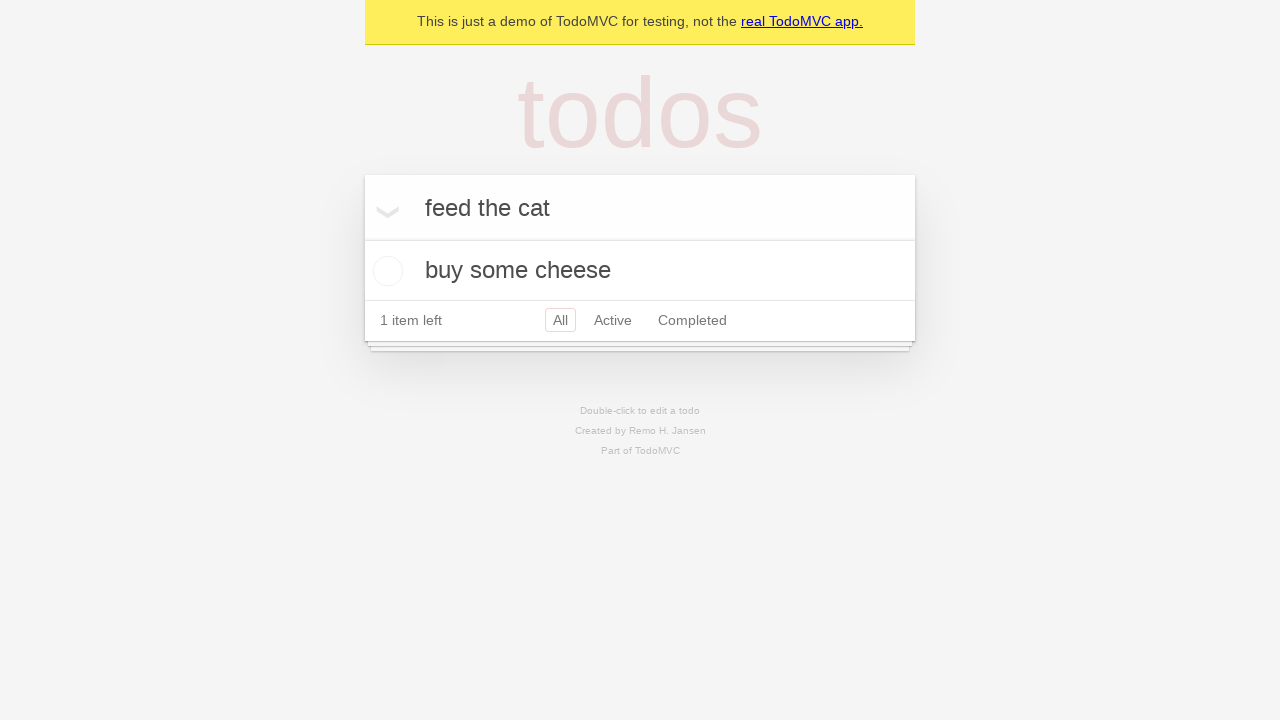

Pressed Enter to create todo 'feed the cat' on internal:attr=[placeholder="What needs to be done?"i]
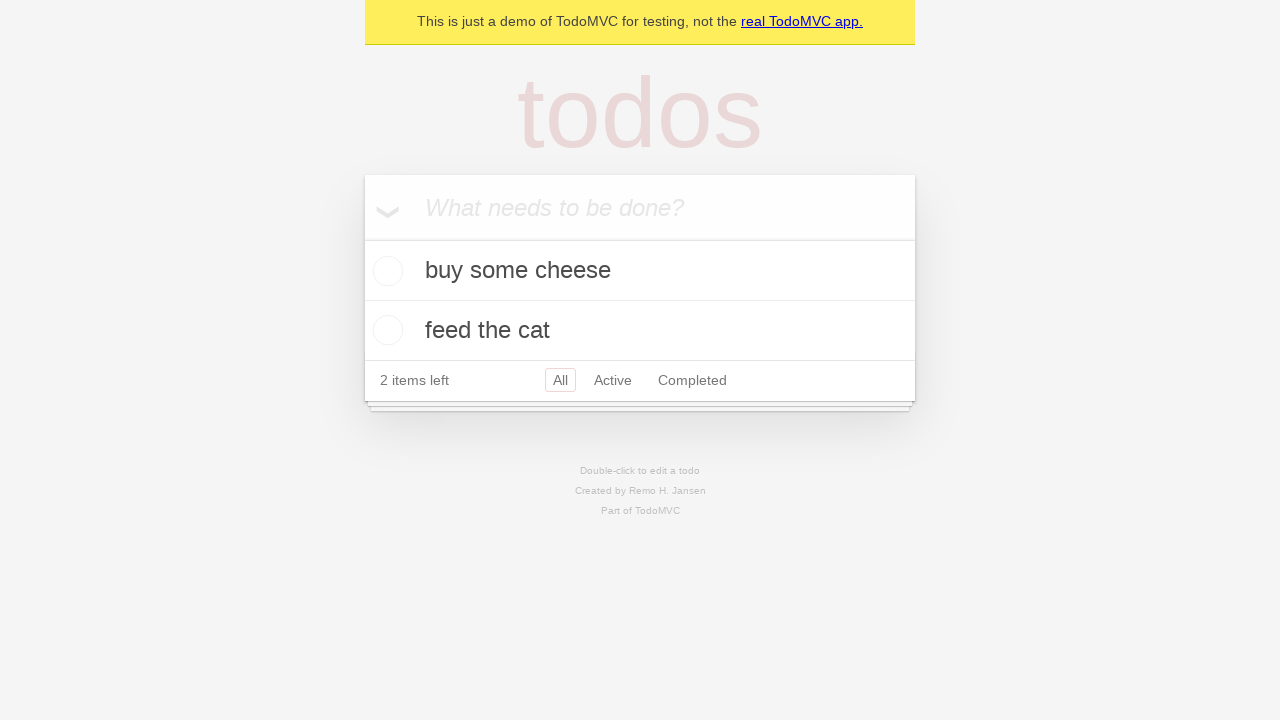

Filled todo input with 'book a doctors appointment' on internal:attr=[placeholder="What needs to be done?"i]
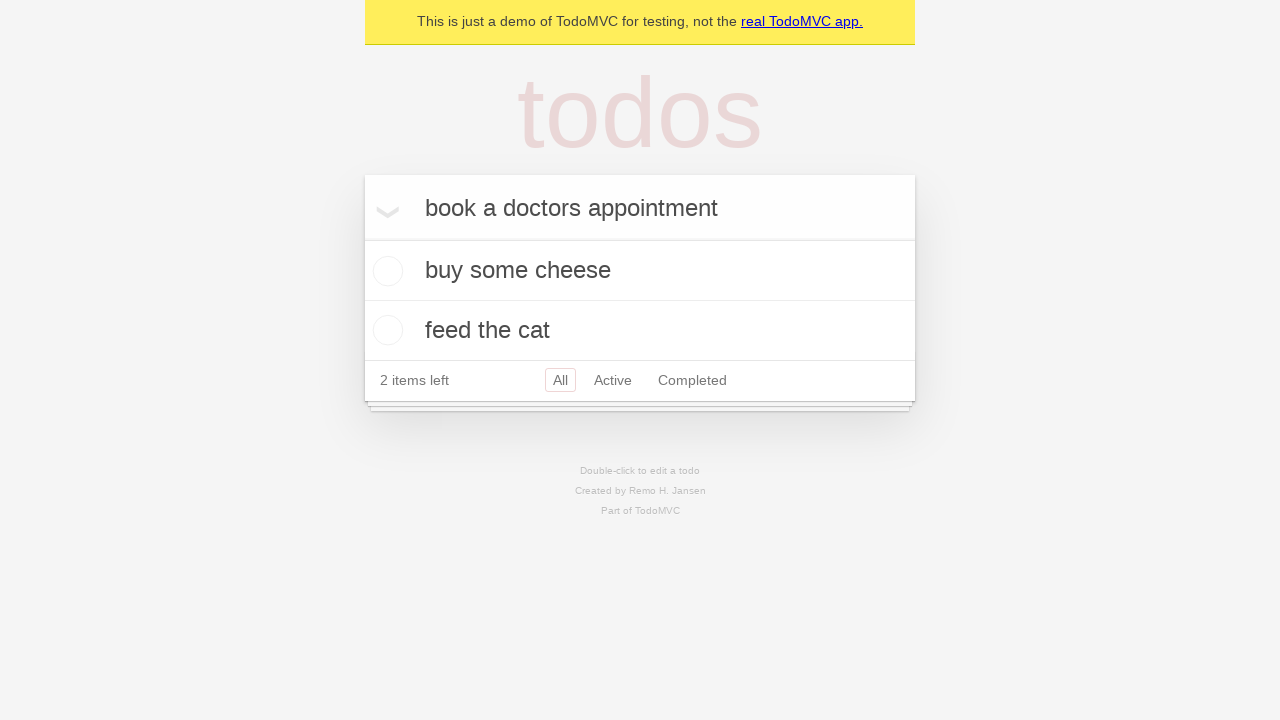

Pressed Enter to create todo 'book a doctors appointment' on internal:attr=[placeholder="What needs to be done?"i]
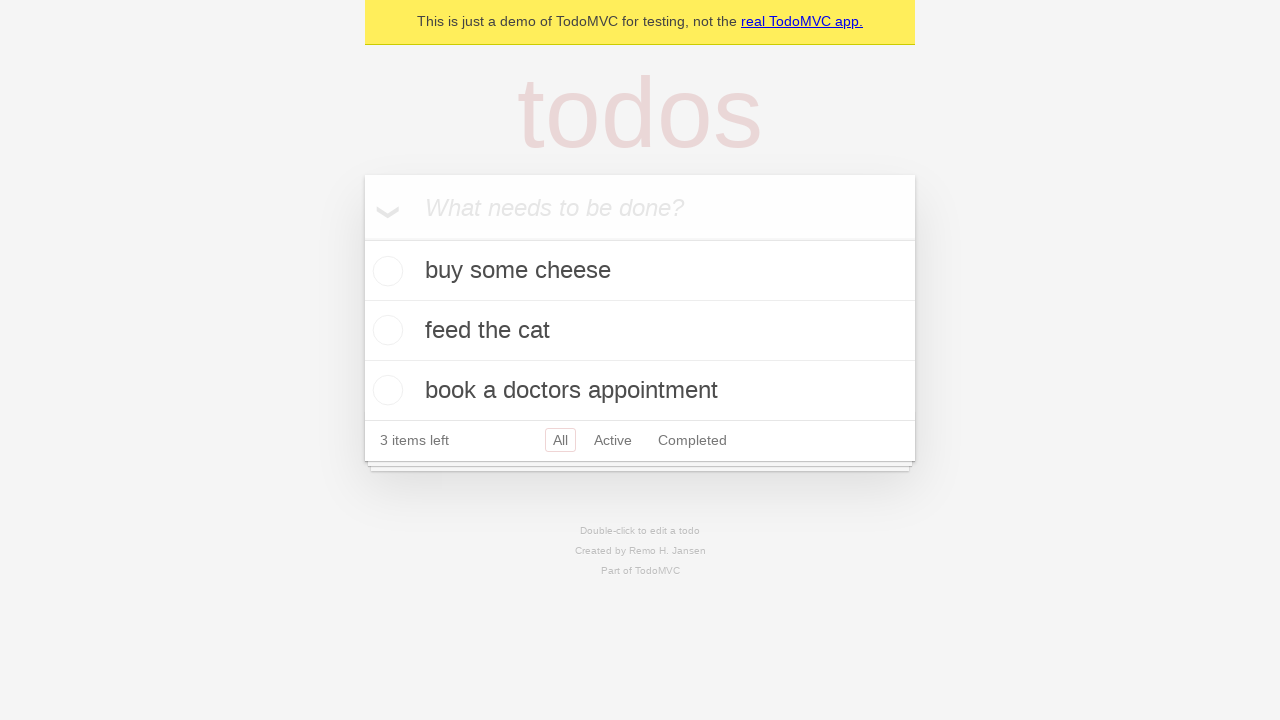

Checked the first todo item at (385, 271) on .todo-list li .toggle >> nth=0
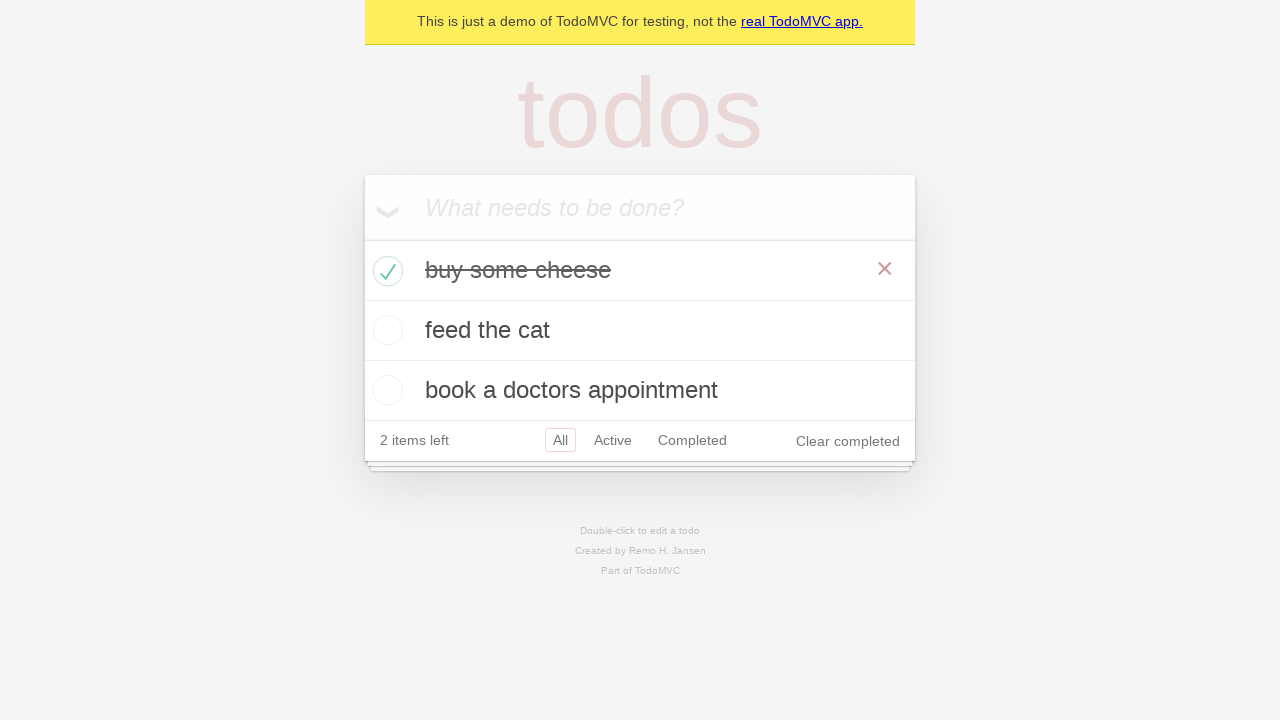

Clicked 'Clear completed' button at (848, 441) on internal:role=button[name="Clear completed"i]
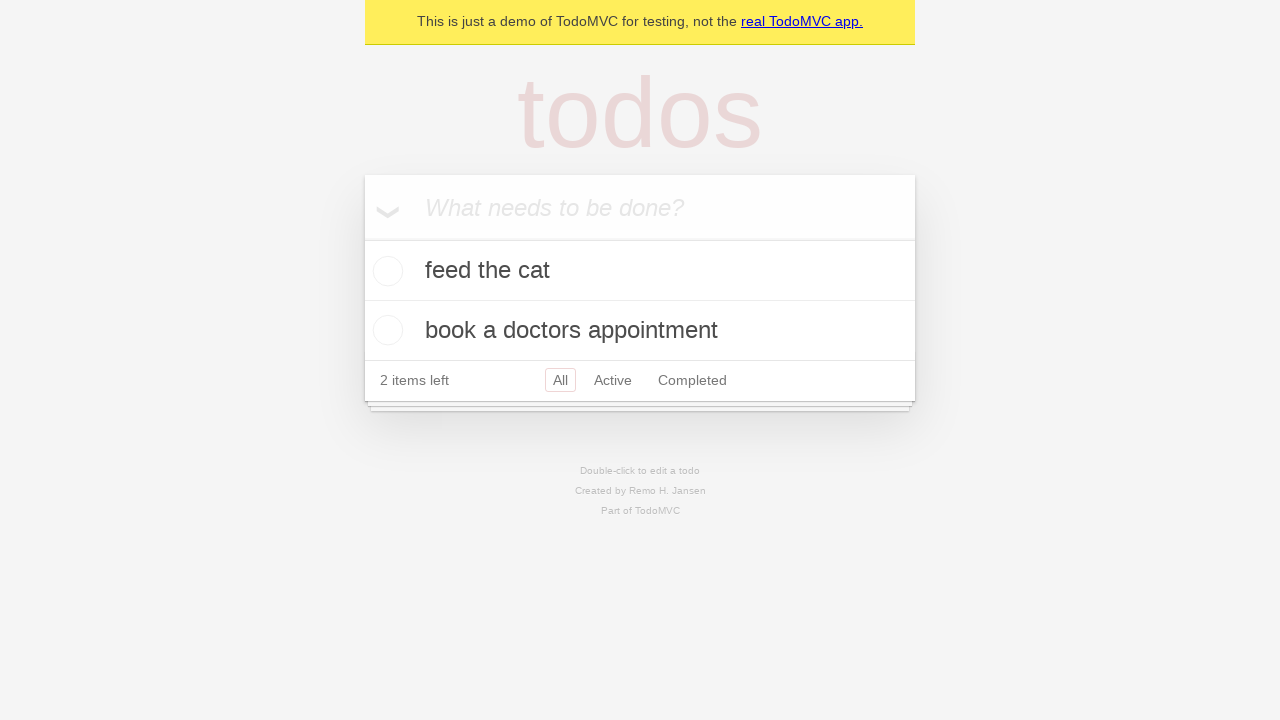

'Clear completed' button is now hidden (no completed items remain)
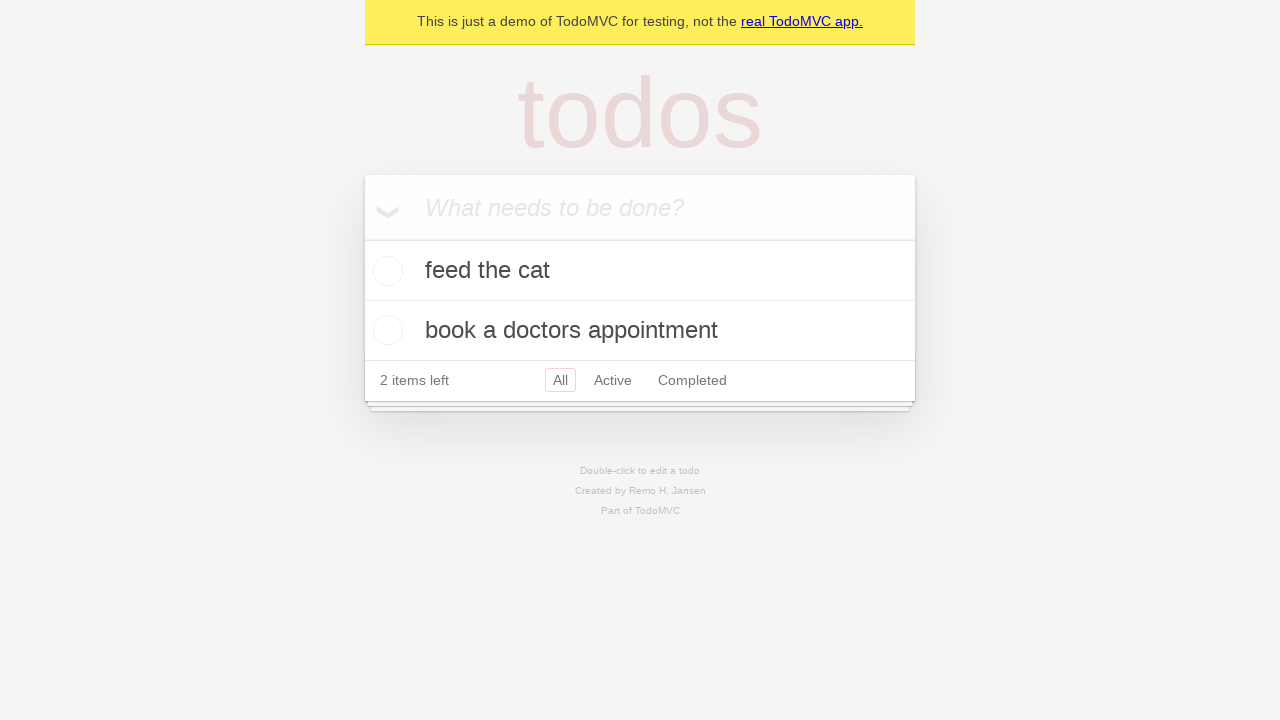

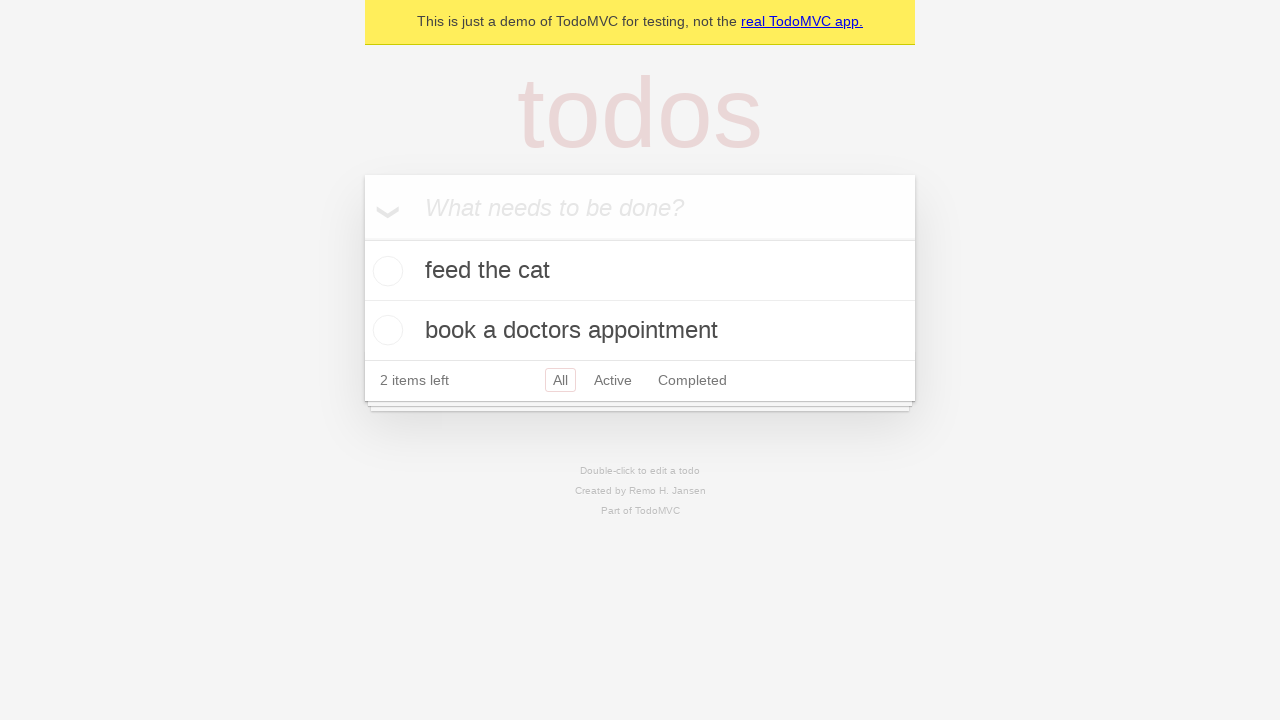